Tests the demo e-commerce site by verifying navigation links exist, then finding and clicking on a specific product (Sony vaio i5) to view its details page.

Starting URL: https://www.demoblaze.com/index.html

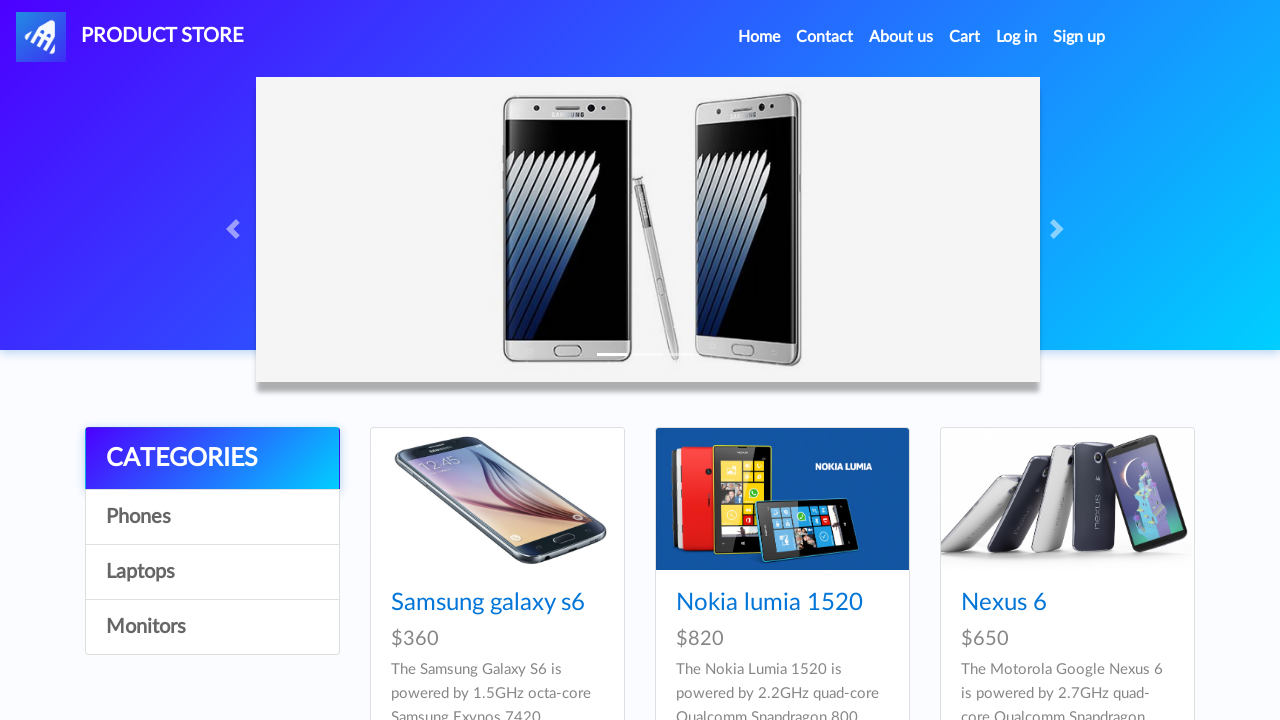

Waited for navigation links to load on the page
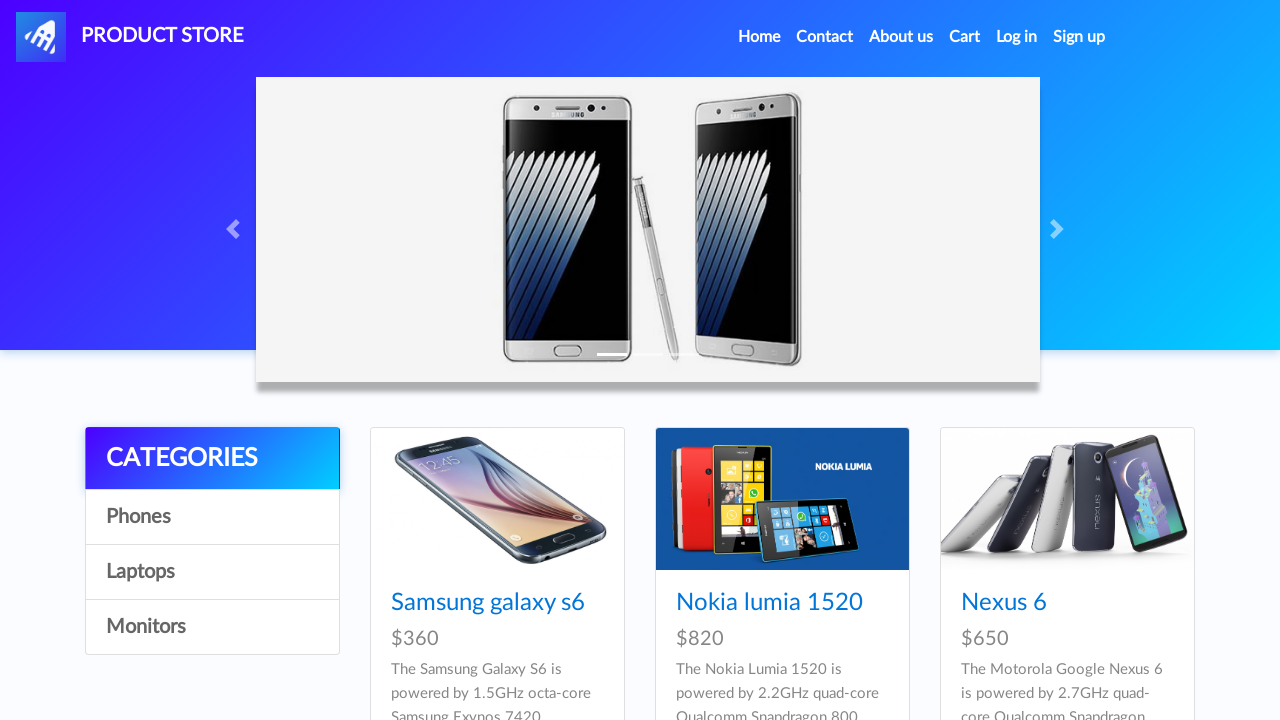

Retrieved all navigation links from the page
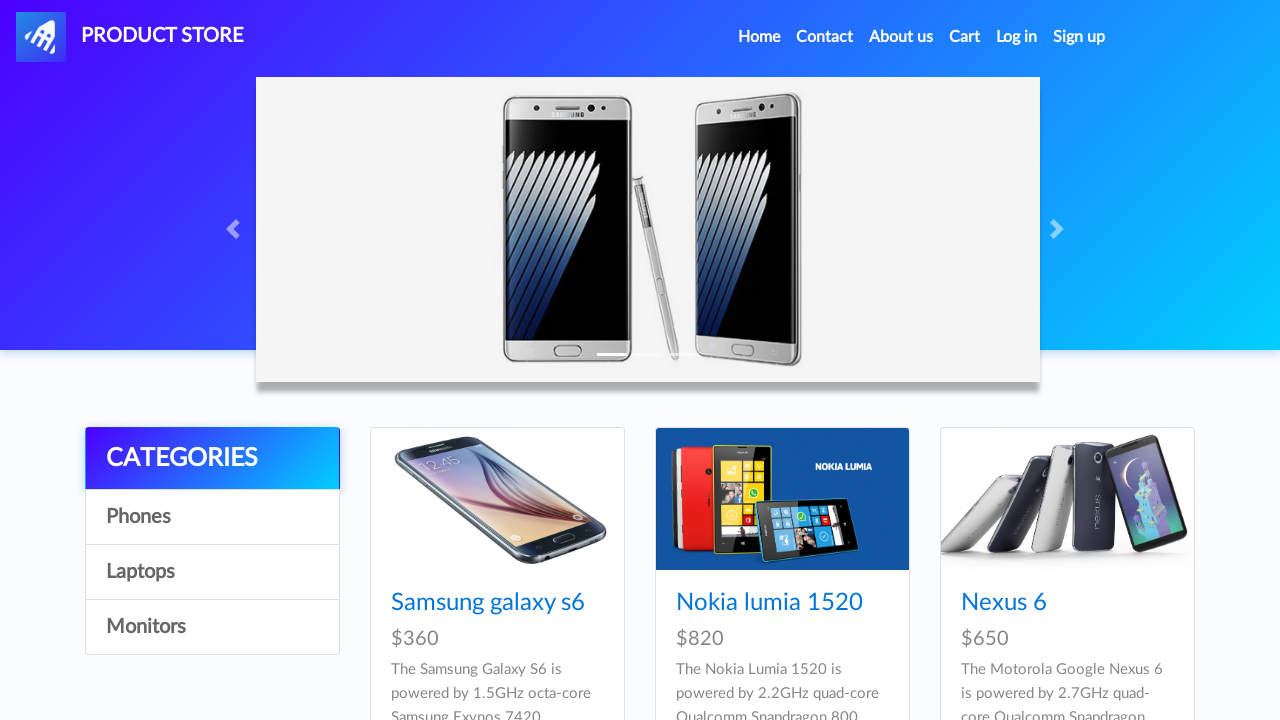

Verified that 'Log in' link exists on the page
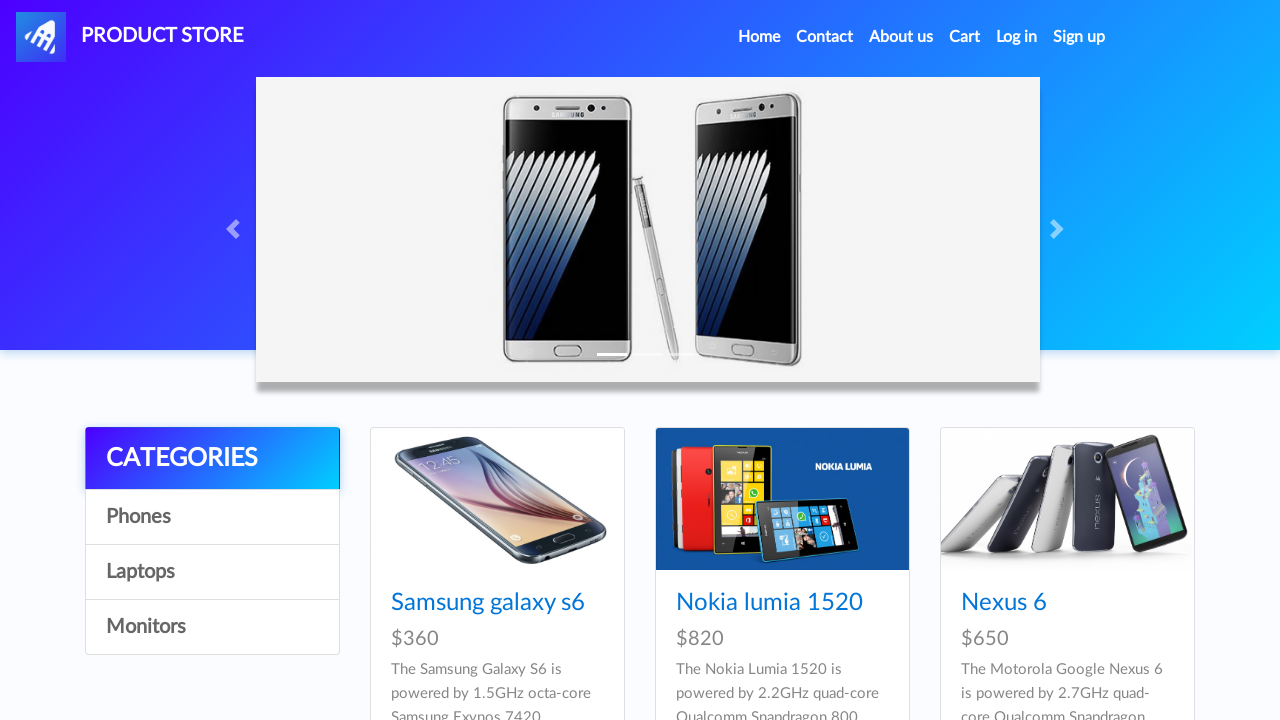

Assertion passed: 'Log in' link was found
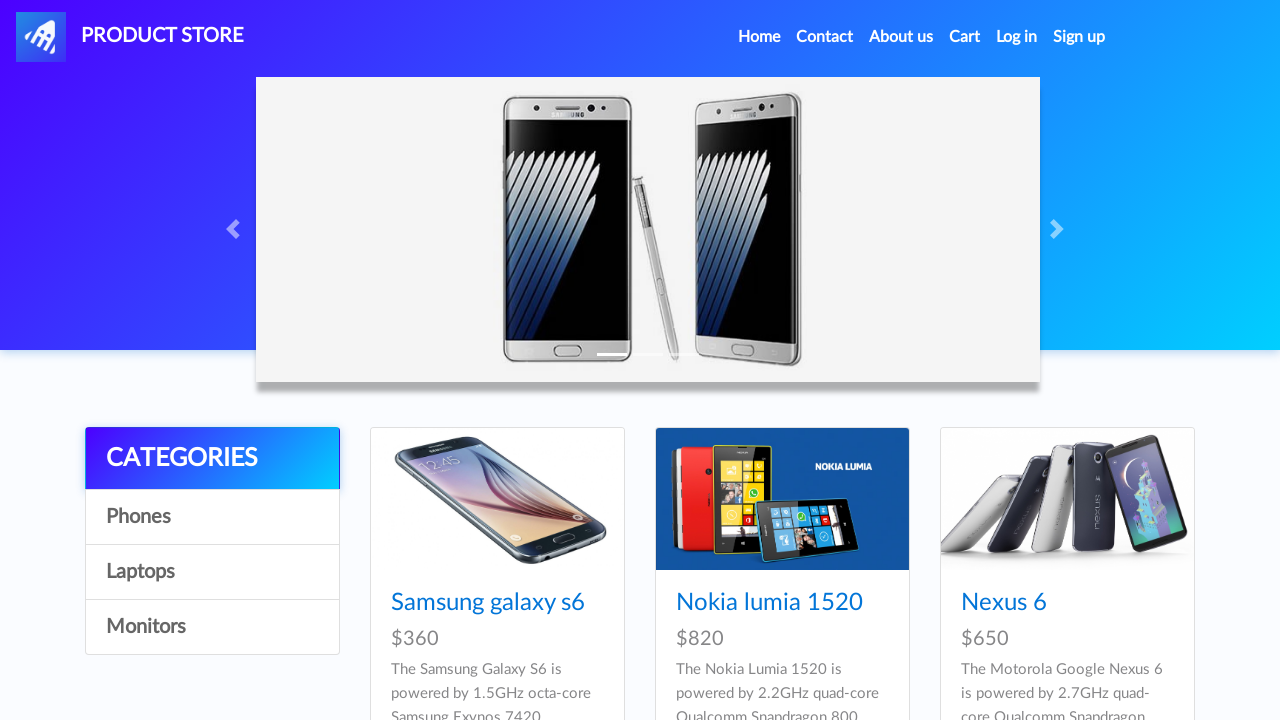

Waited for product list to load in the main content area
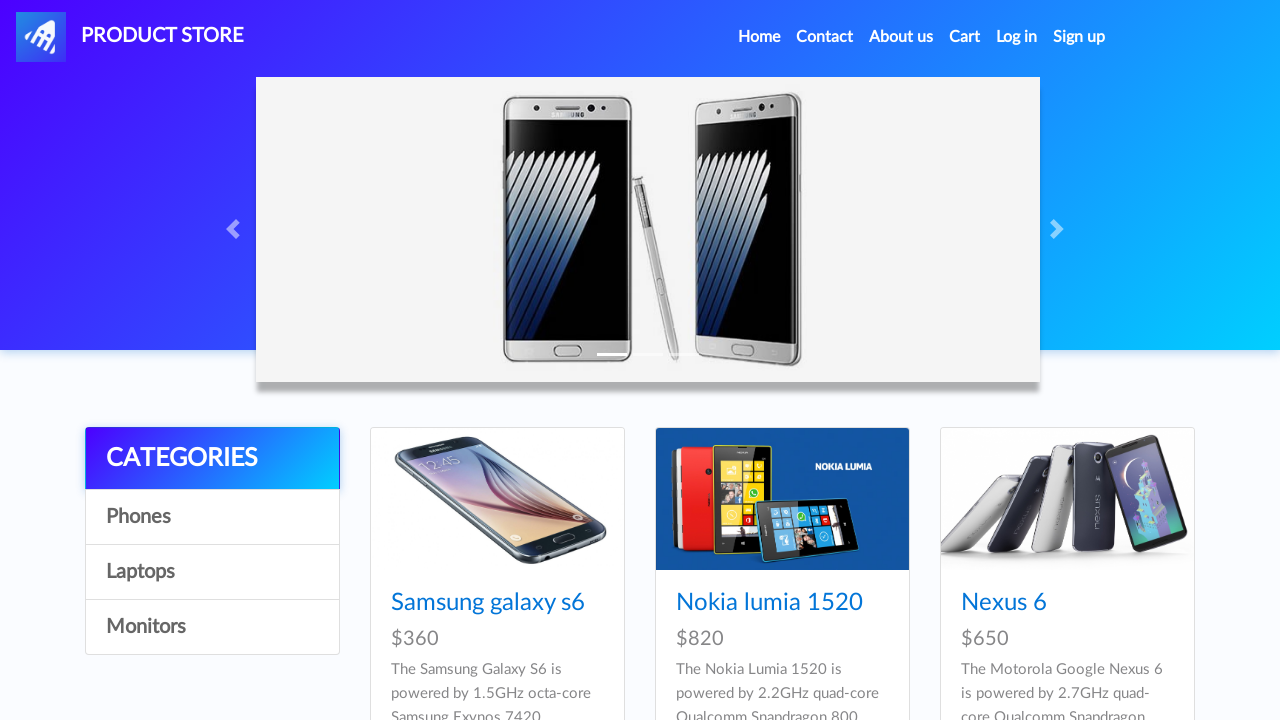

Retrieved all product links from the product list
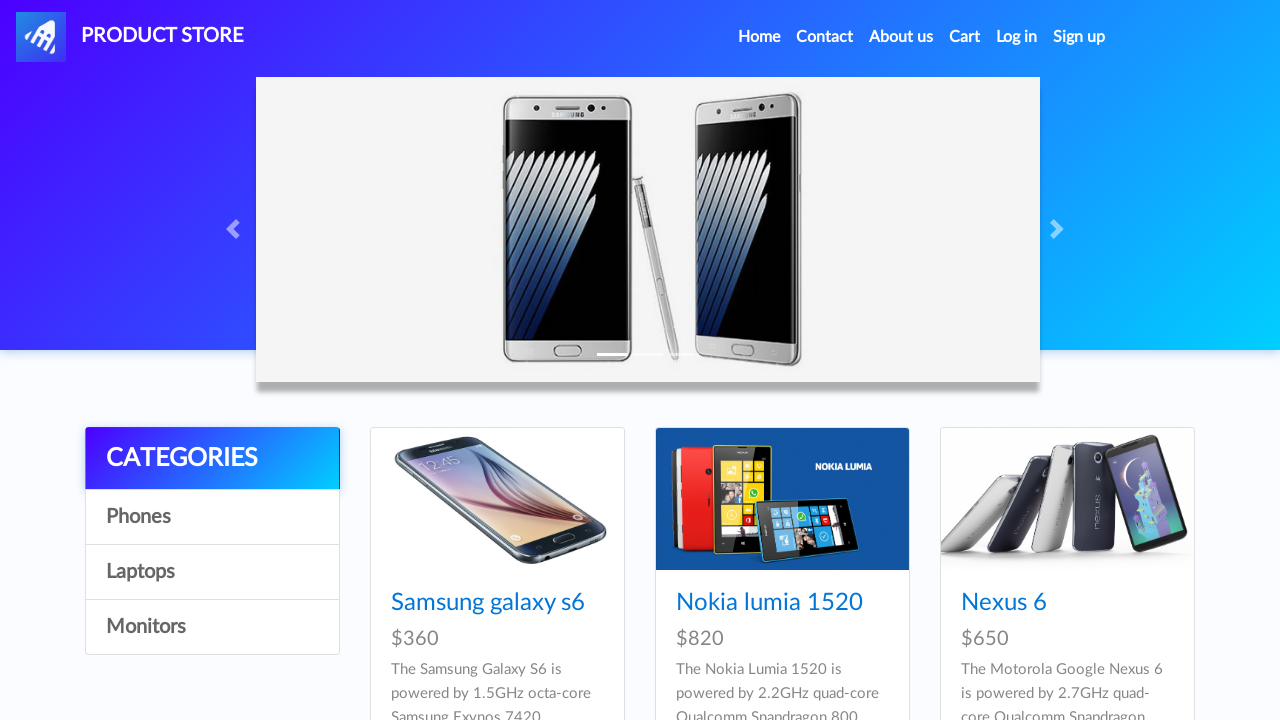

Clicked on Sony vaio i5 product link
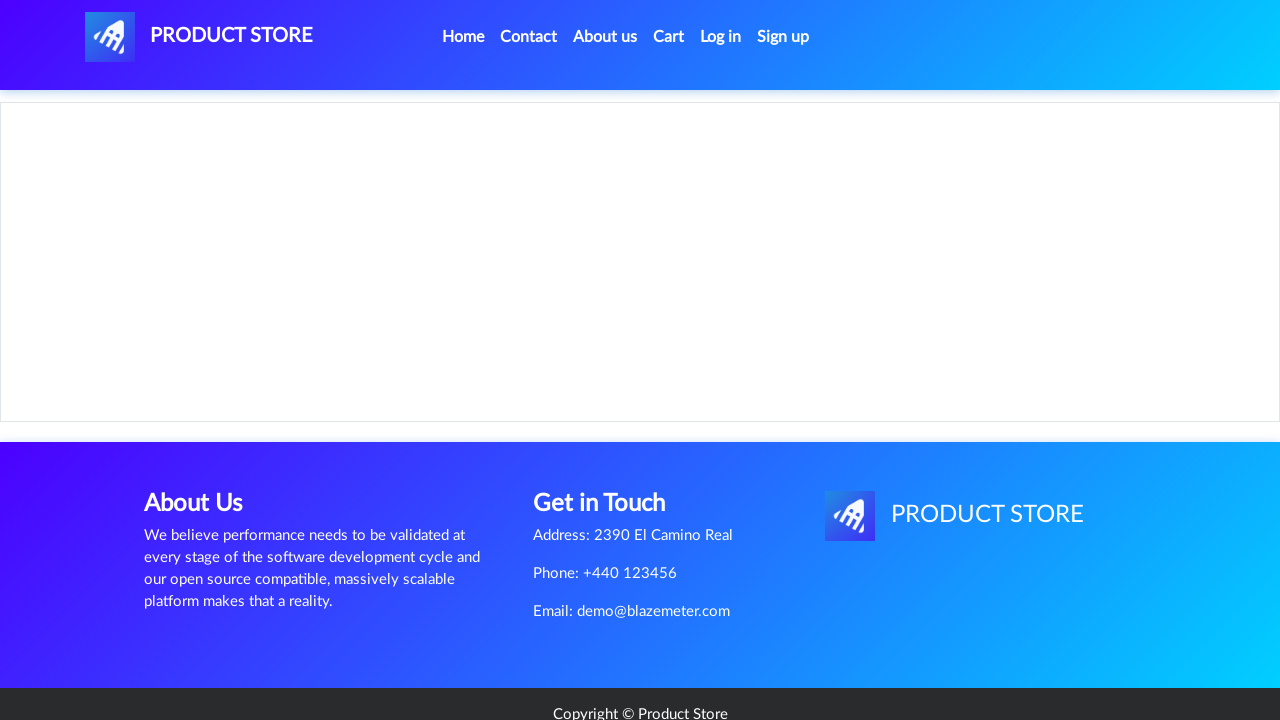

Waited for product details page to load with Sony vaio i5 heading
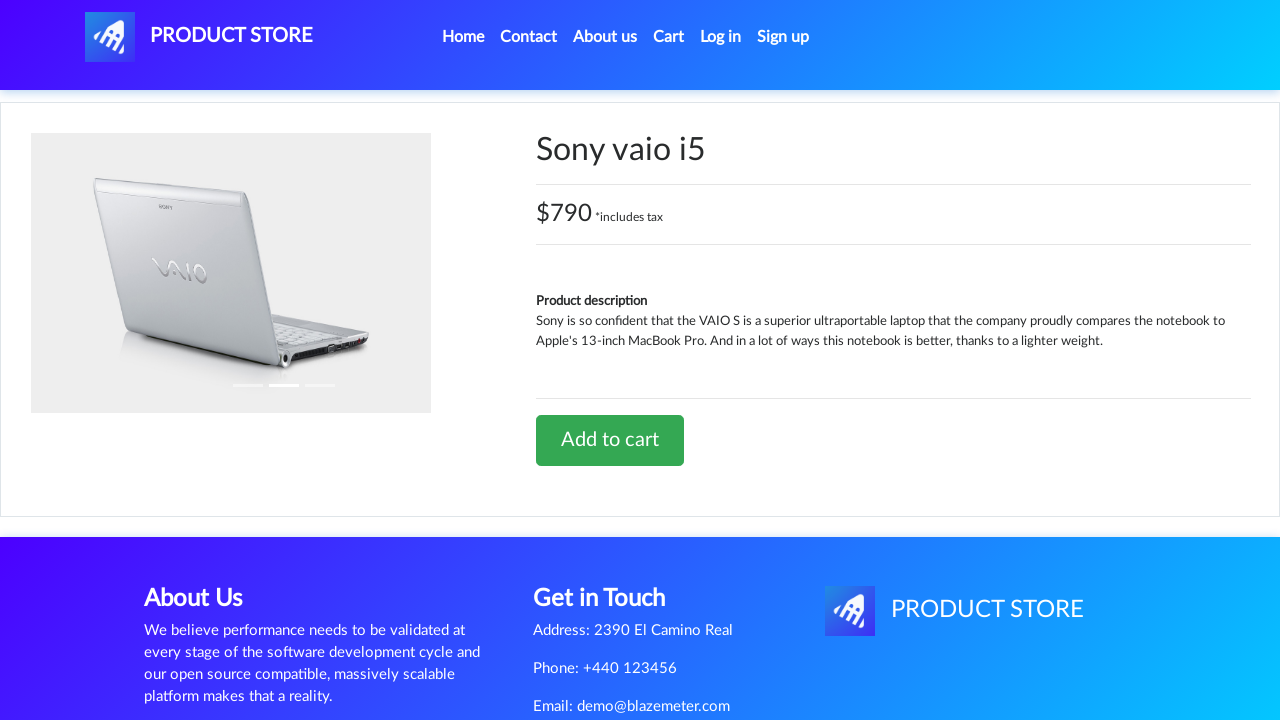

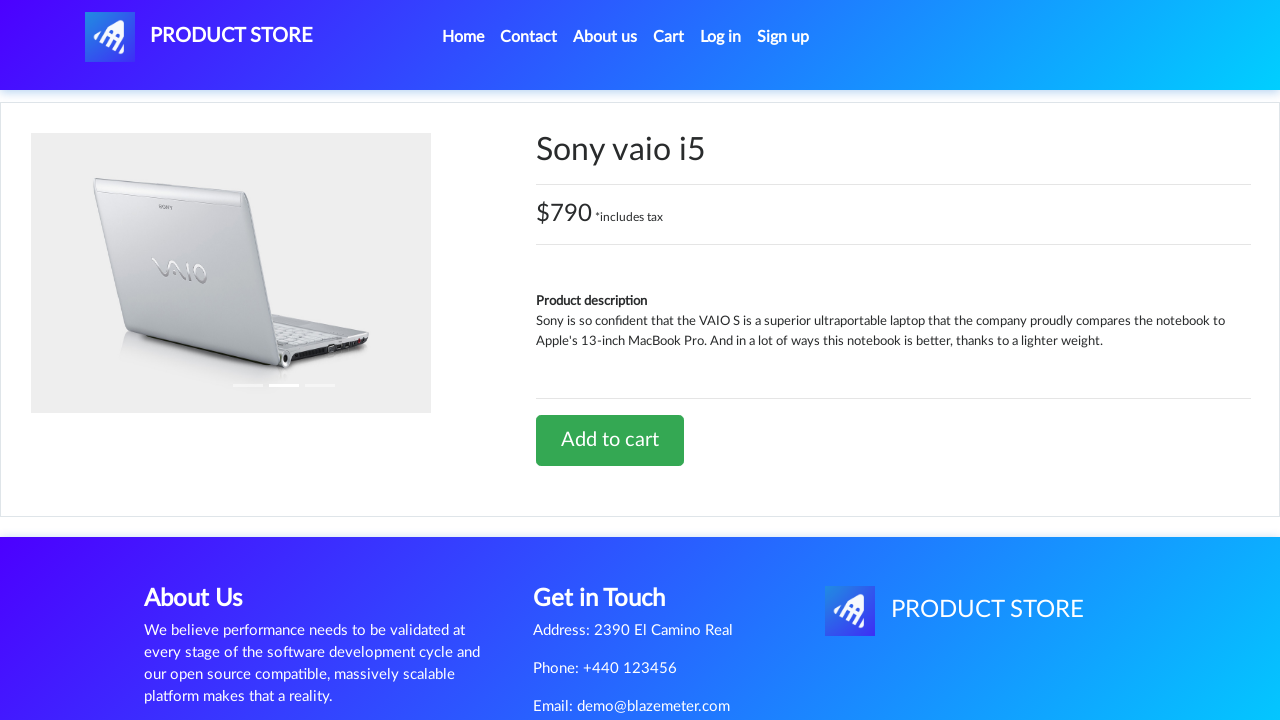